Tests the 'About us' modal window functionality by opening it via About us button, verifying the title and video element are visible, closing with X button, reopening, and closing with Close button.

Starting URL: https://www.demoblaze.com/

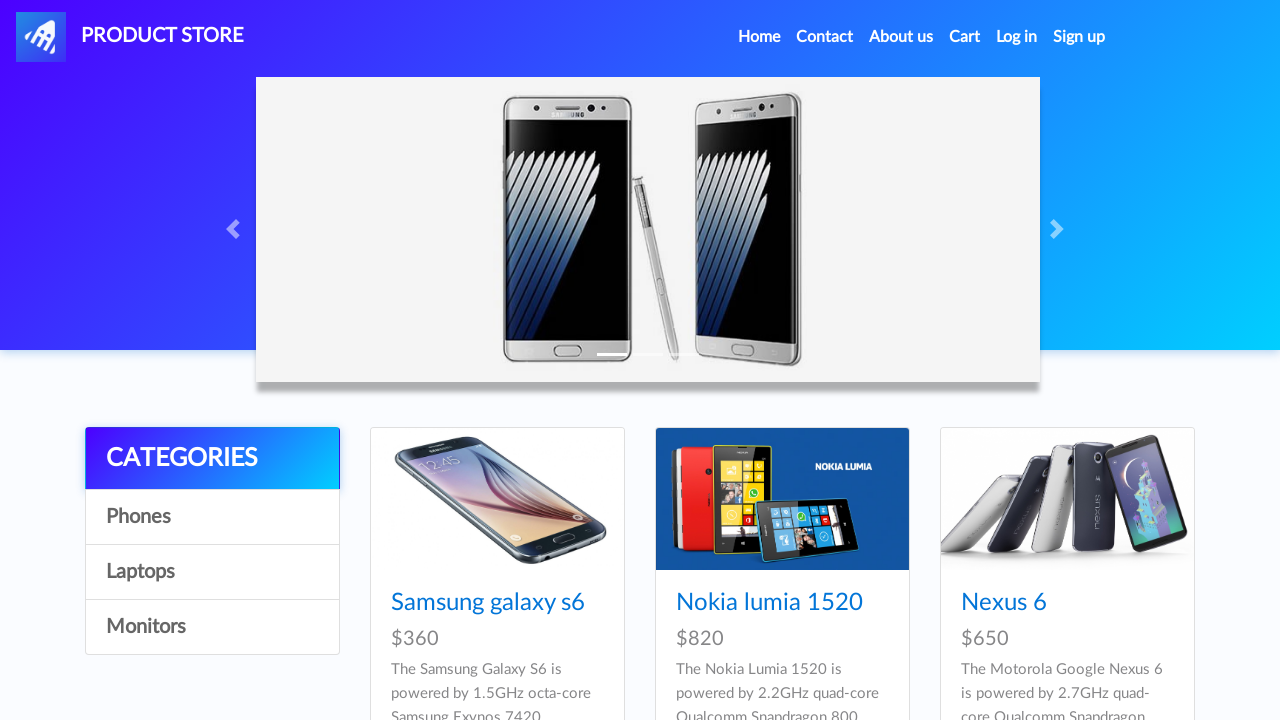

Clicked 'About us' button to open modal at (901, 37) on a[data-target='#videoModal']
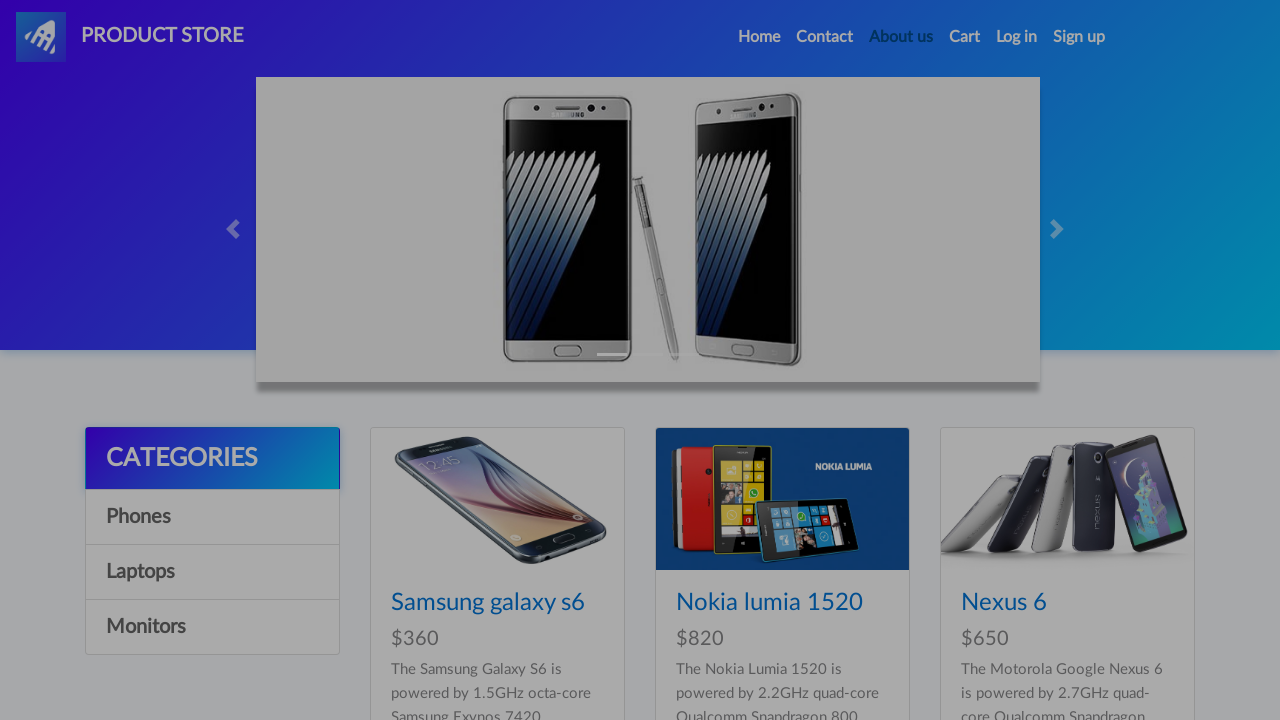

Modal title element loaded
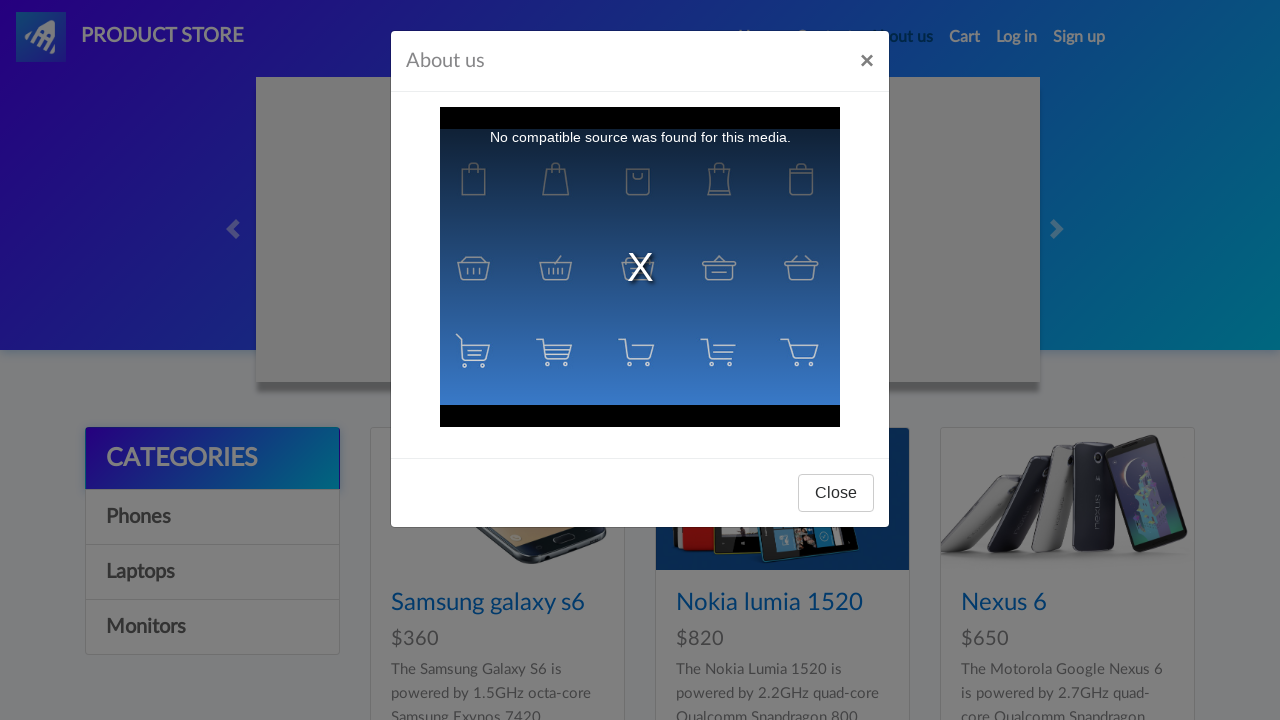

Verified modal title is 'About us'
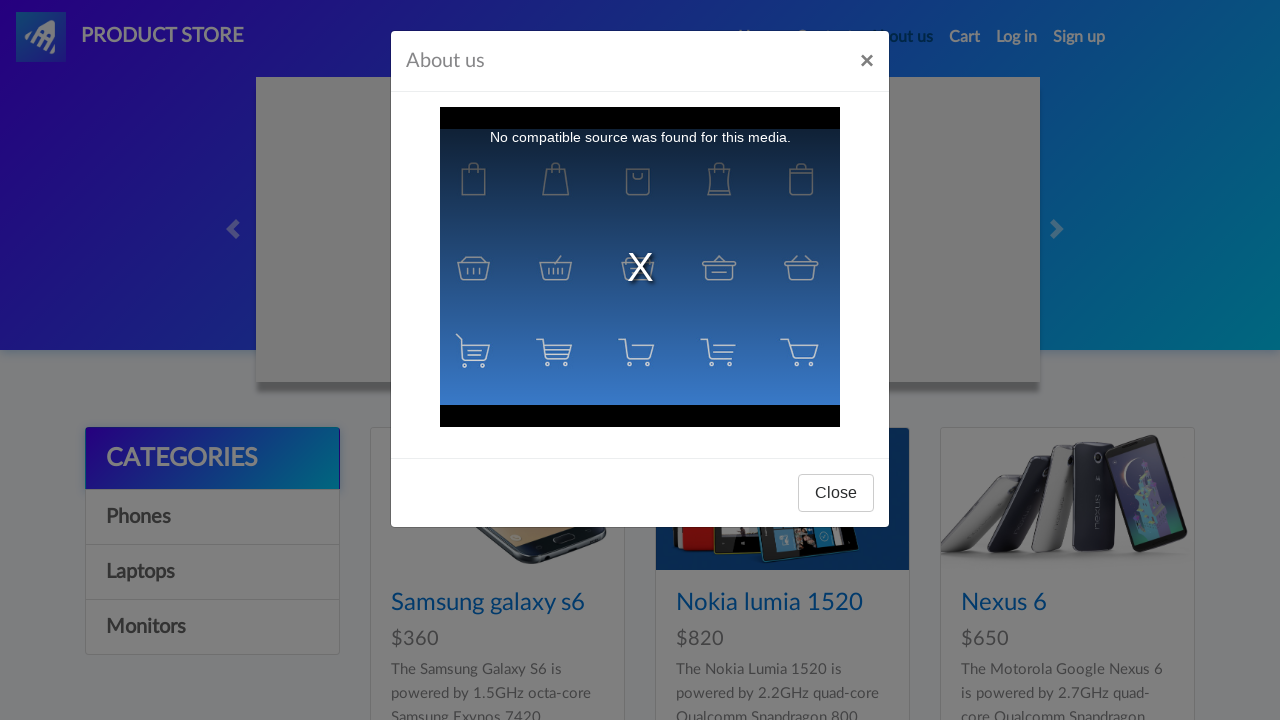

Verified video element is visible in modal
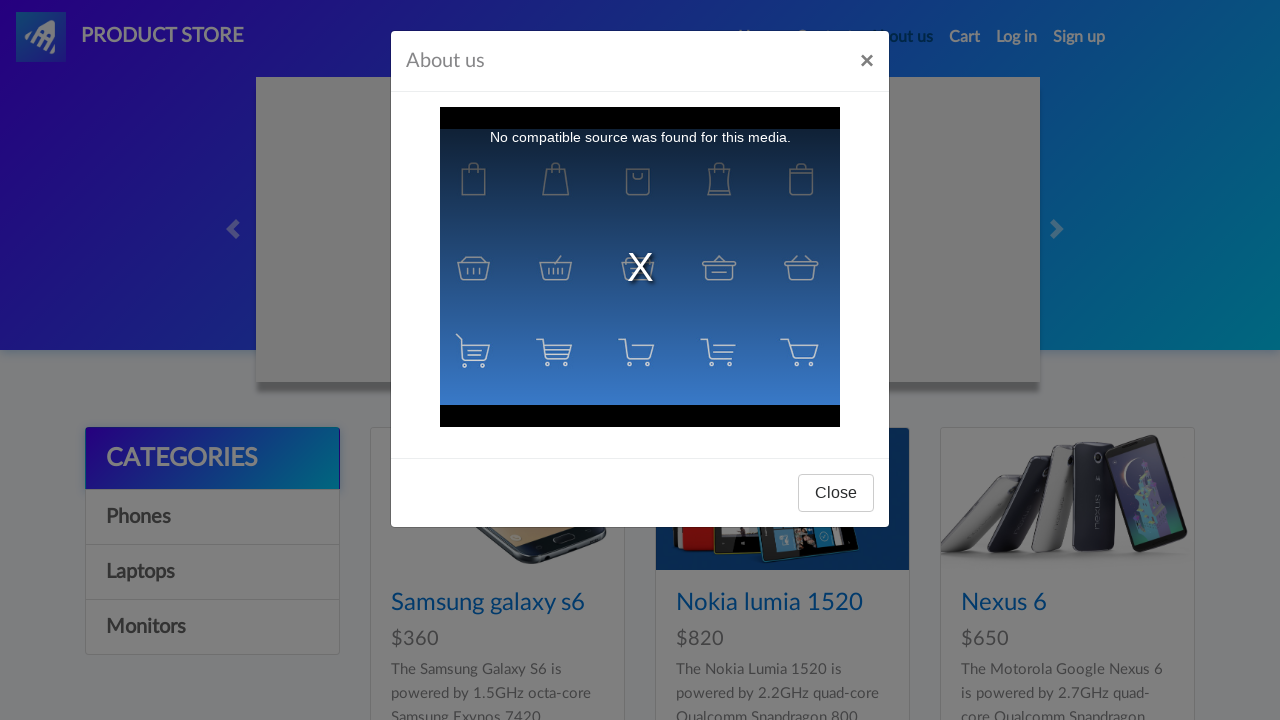

Clicked 'X' button to close modal at (867, 61) on #videoModal .close
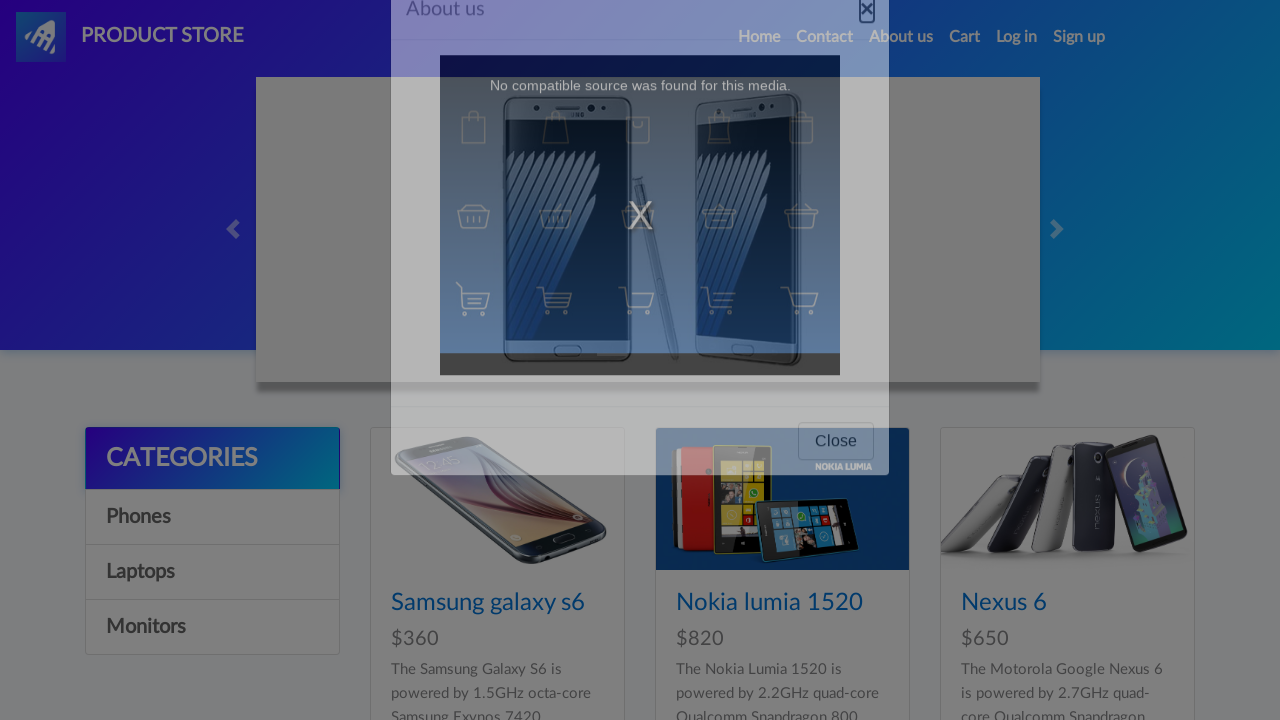

Waited for modal close animation
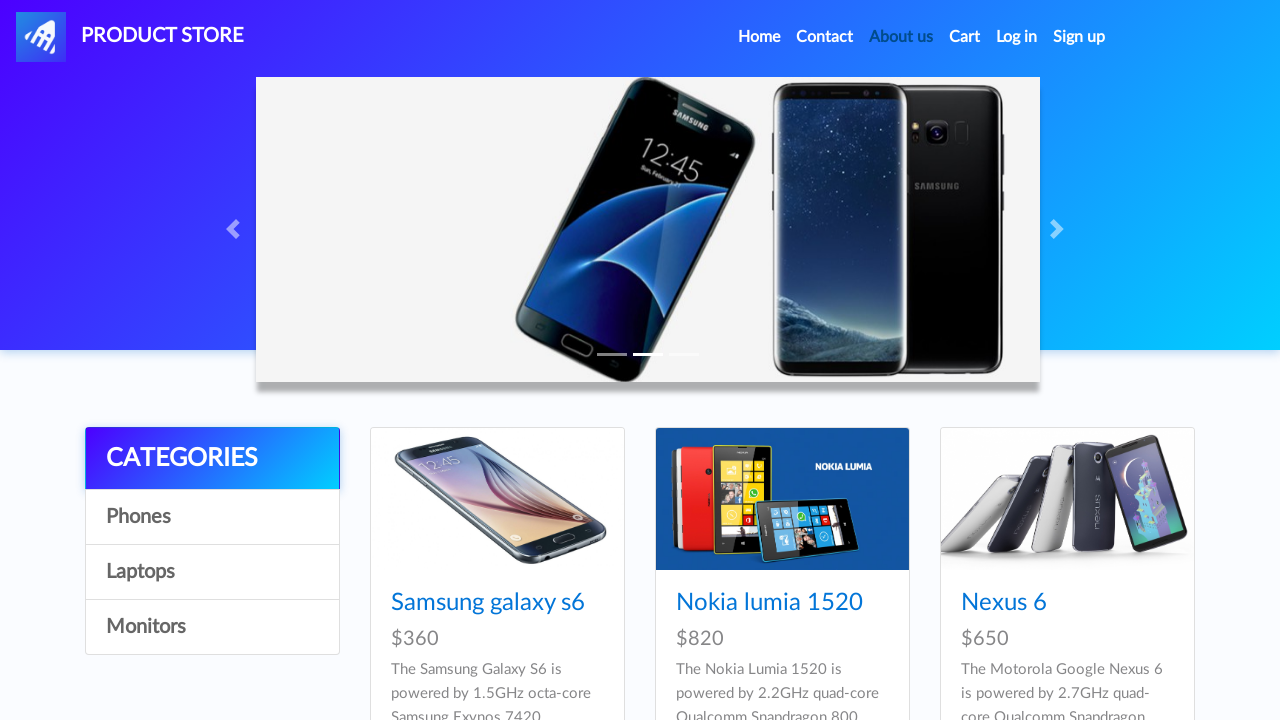

Verified modal is hidden after X button click
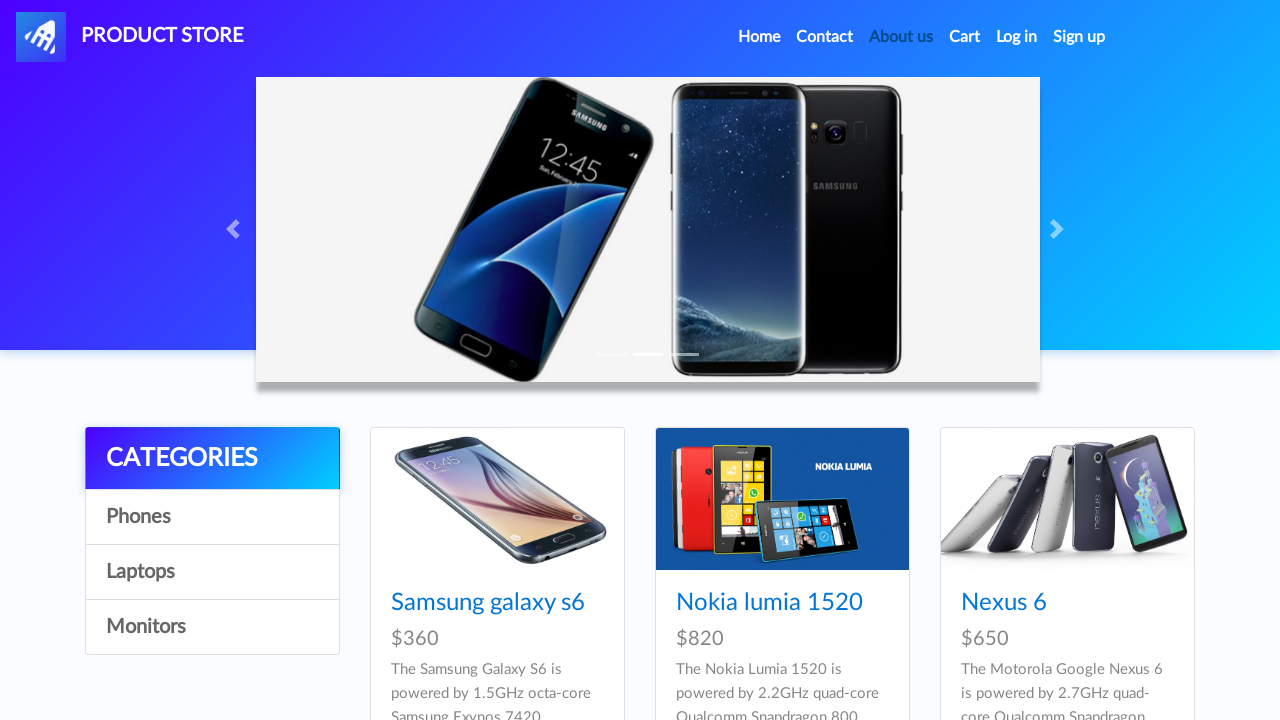

Clicked 'About us' button to reopen modal at (901, 37) on a[data-target='#videoModal']
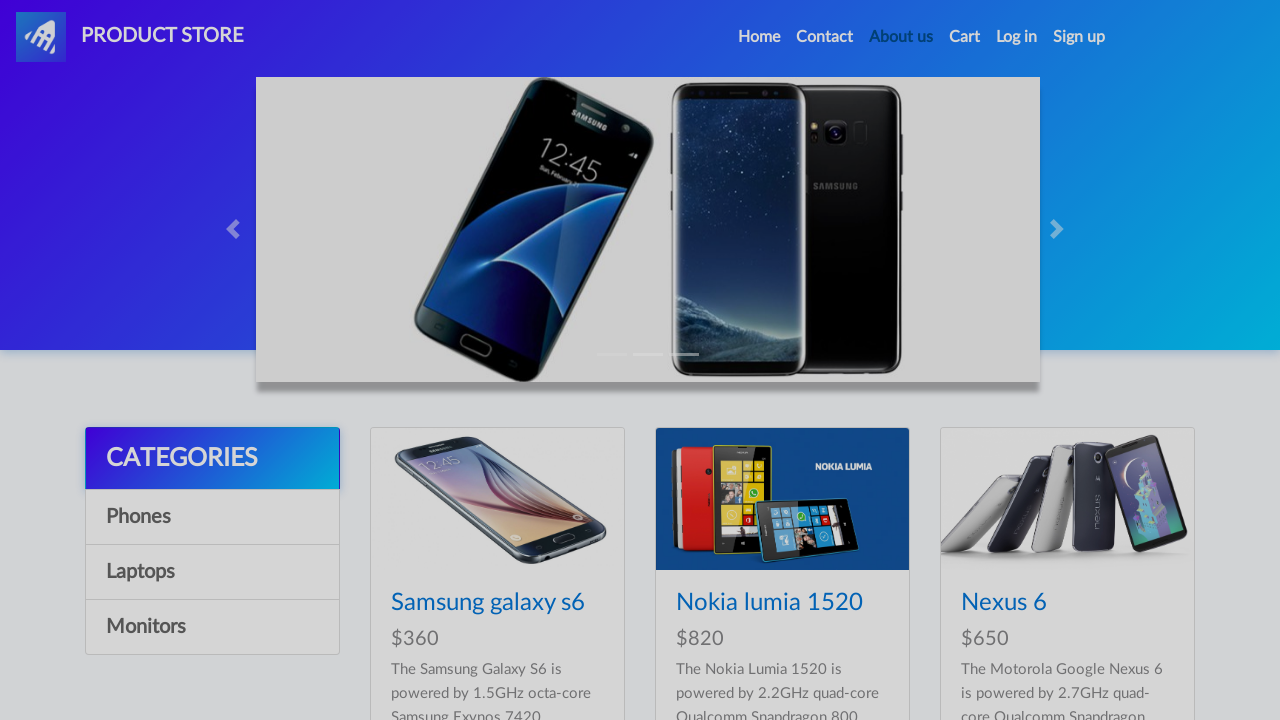

Modal title element loaded again
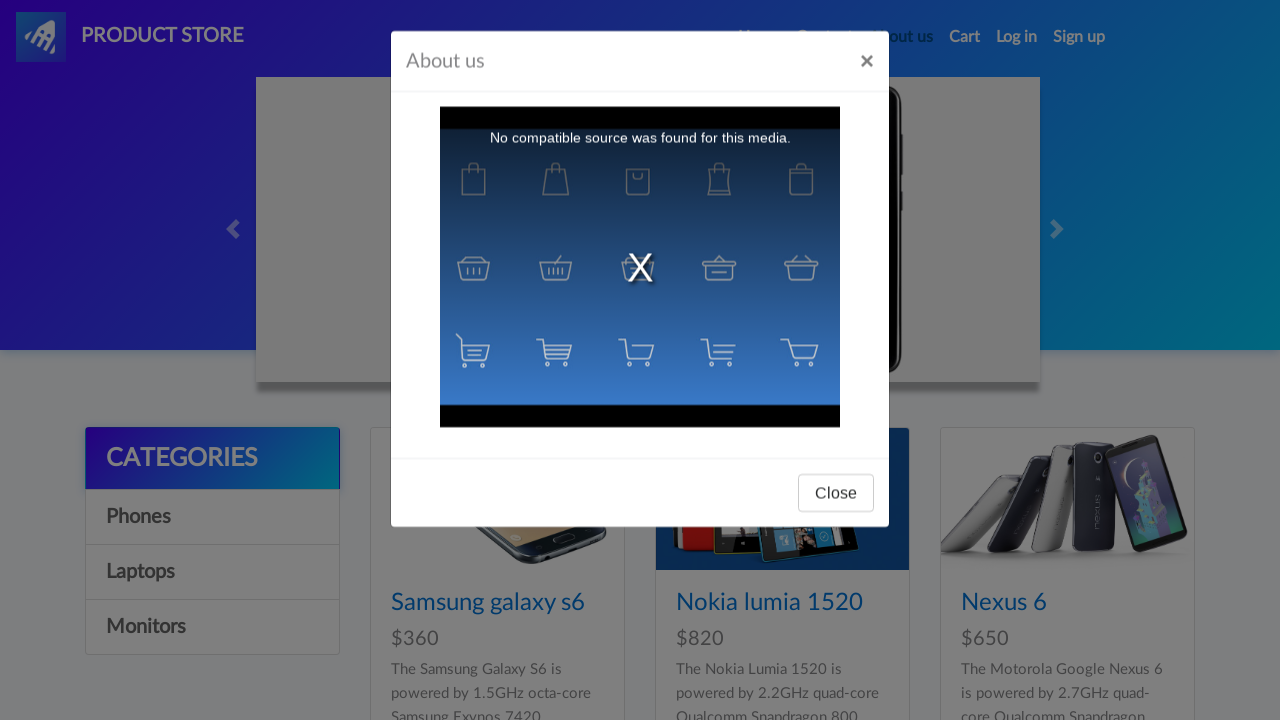

Verified modal title is 'About us' after reopening
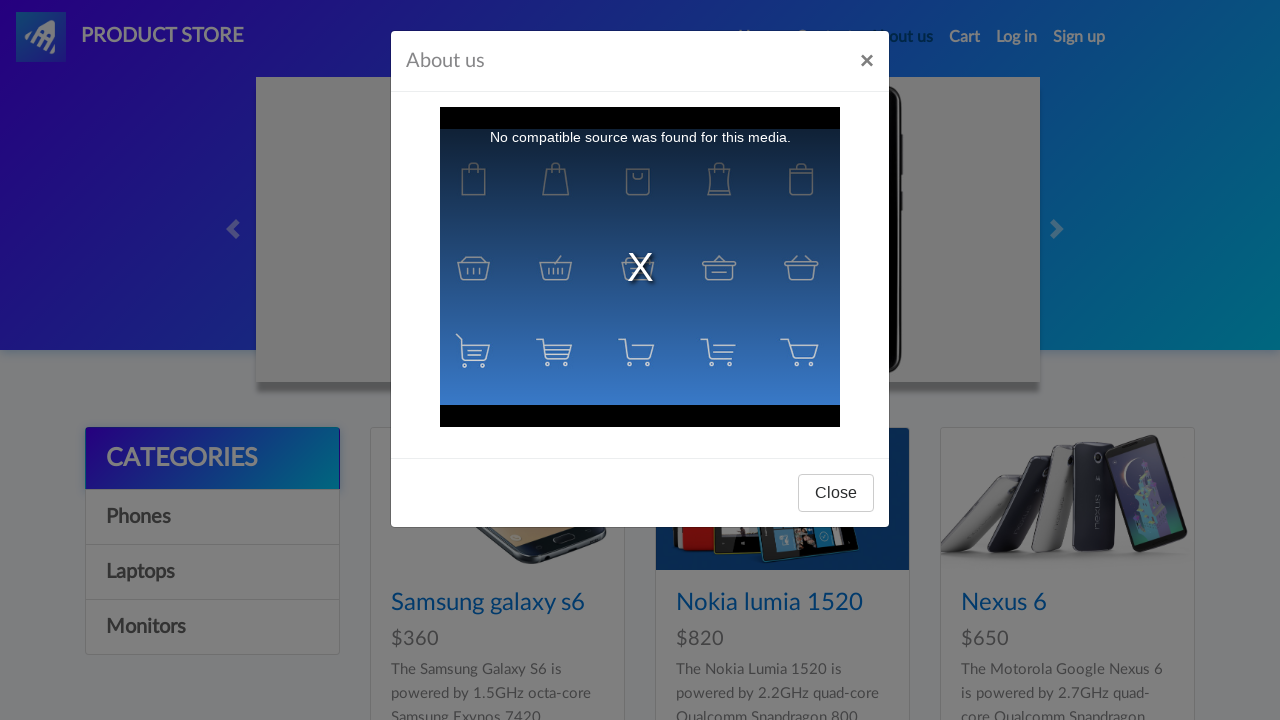

Verified video element is visible after reopening
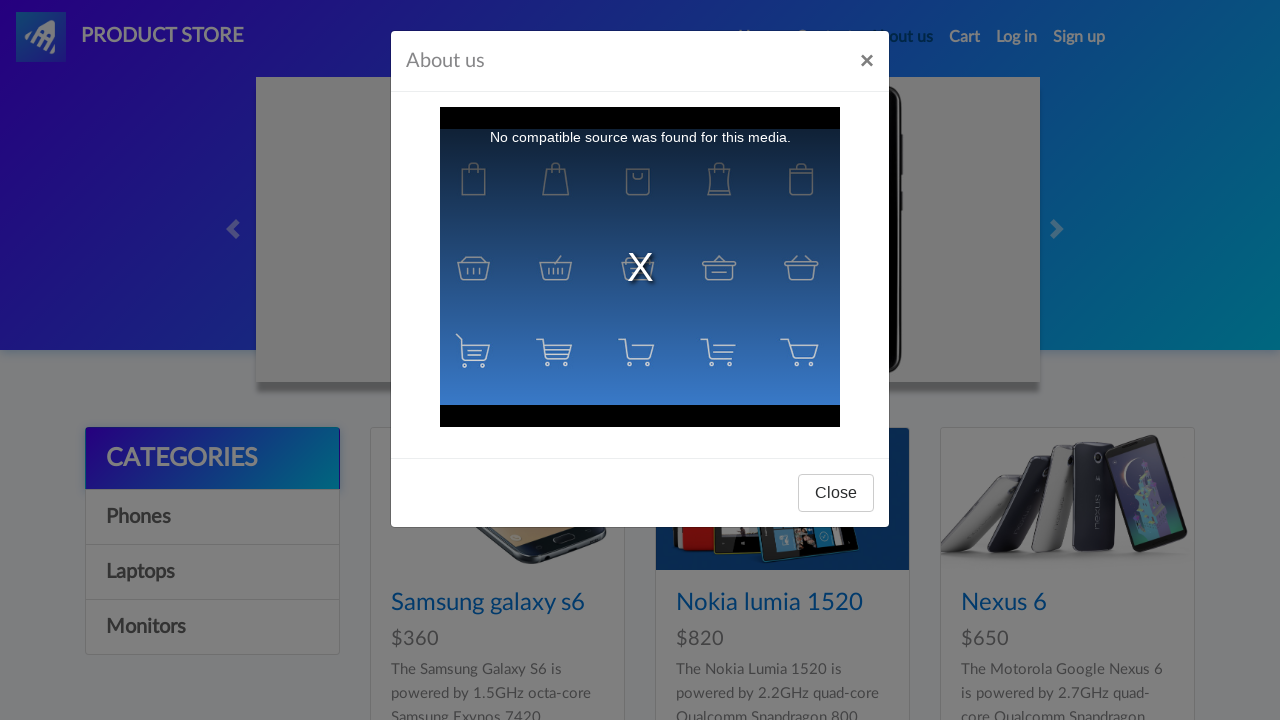

Clicked 'Close' button in modal footer at (836, 493) on #videoModal .modal-footer button[data-dismiss='modal']
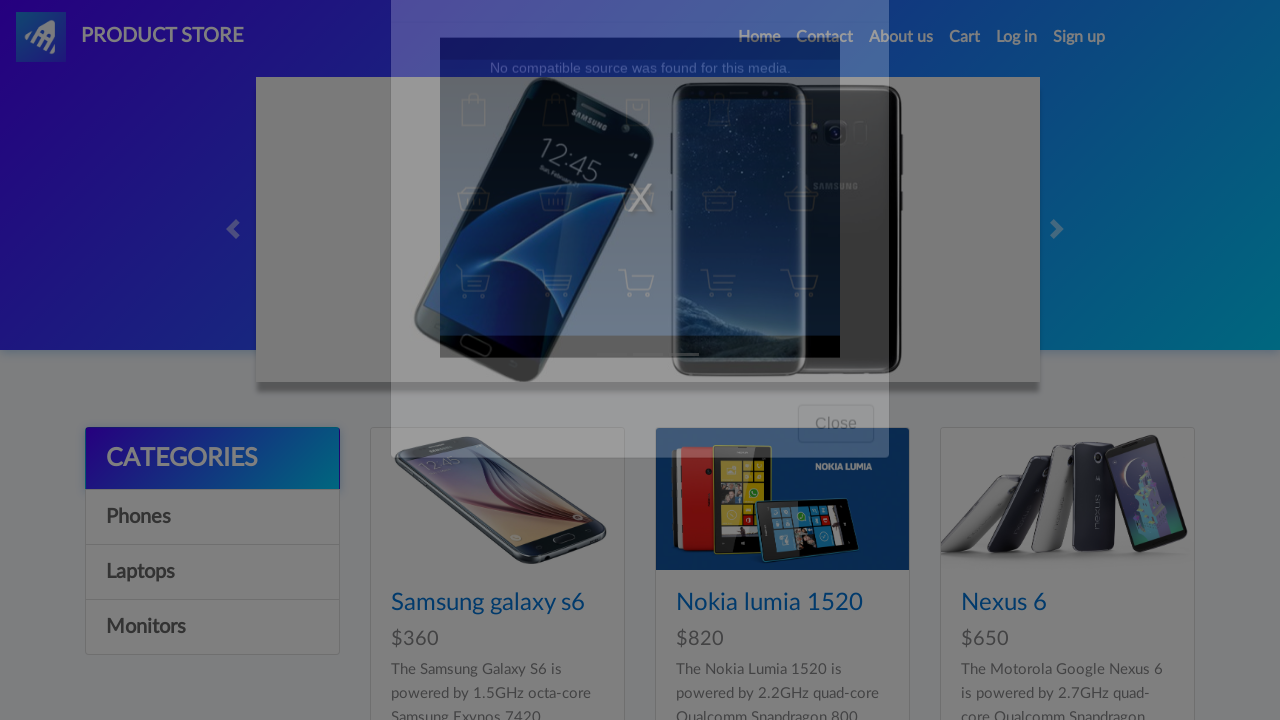

Waited for modal close animation
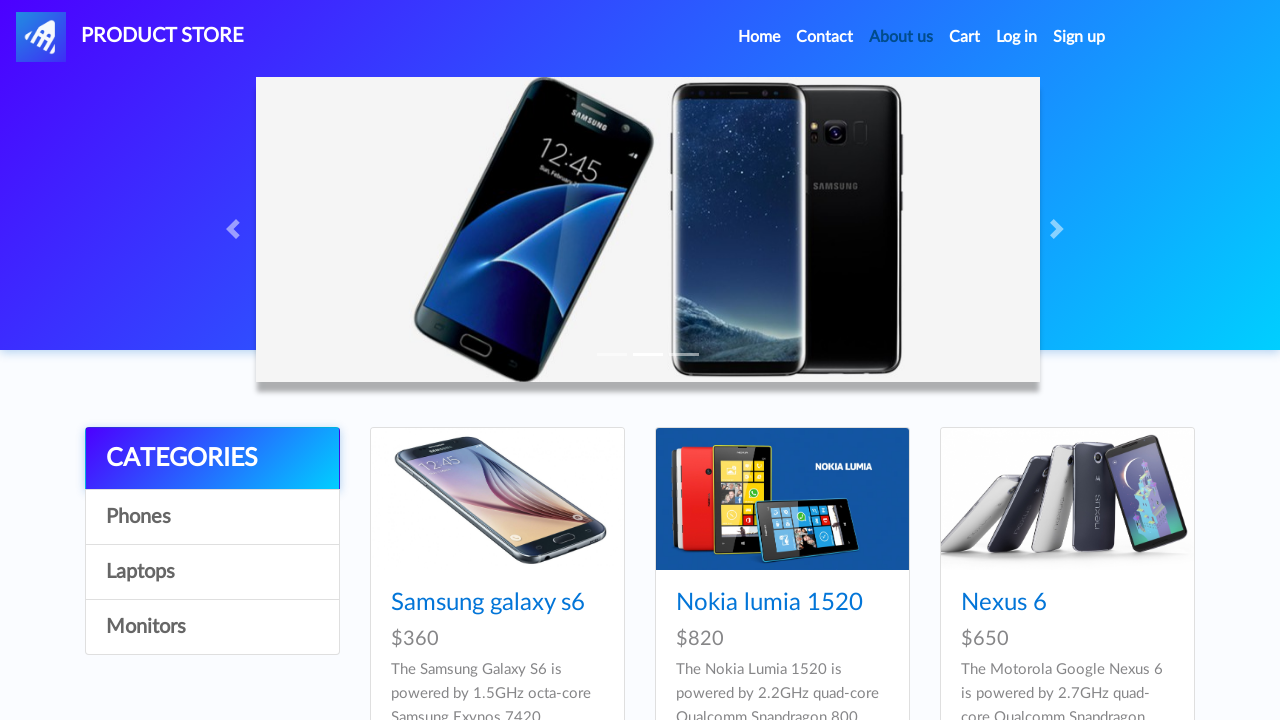

Verified modal is hidden after Close button click
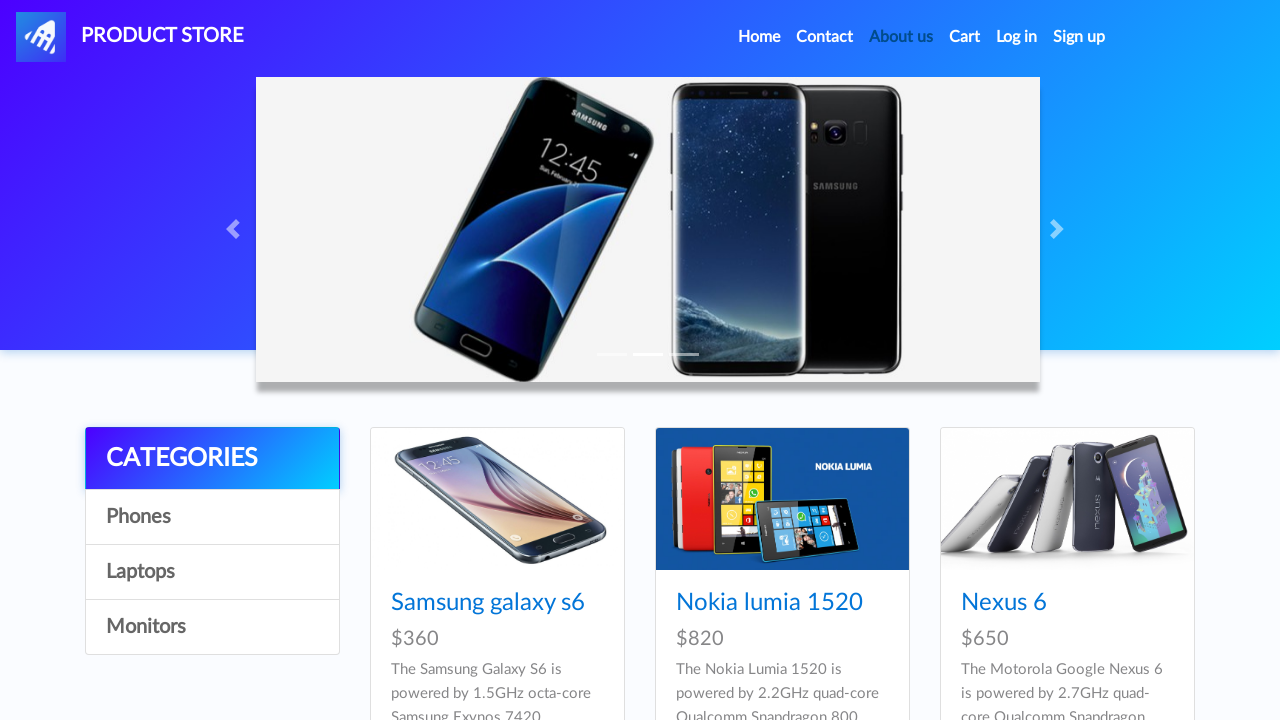

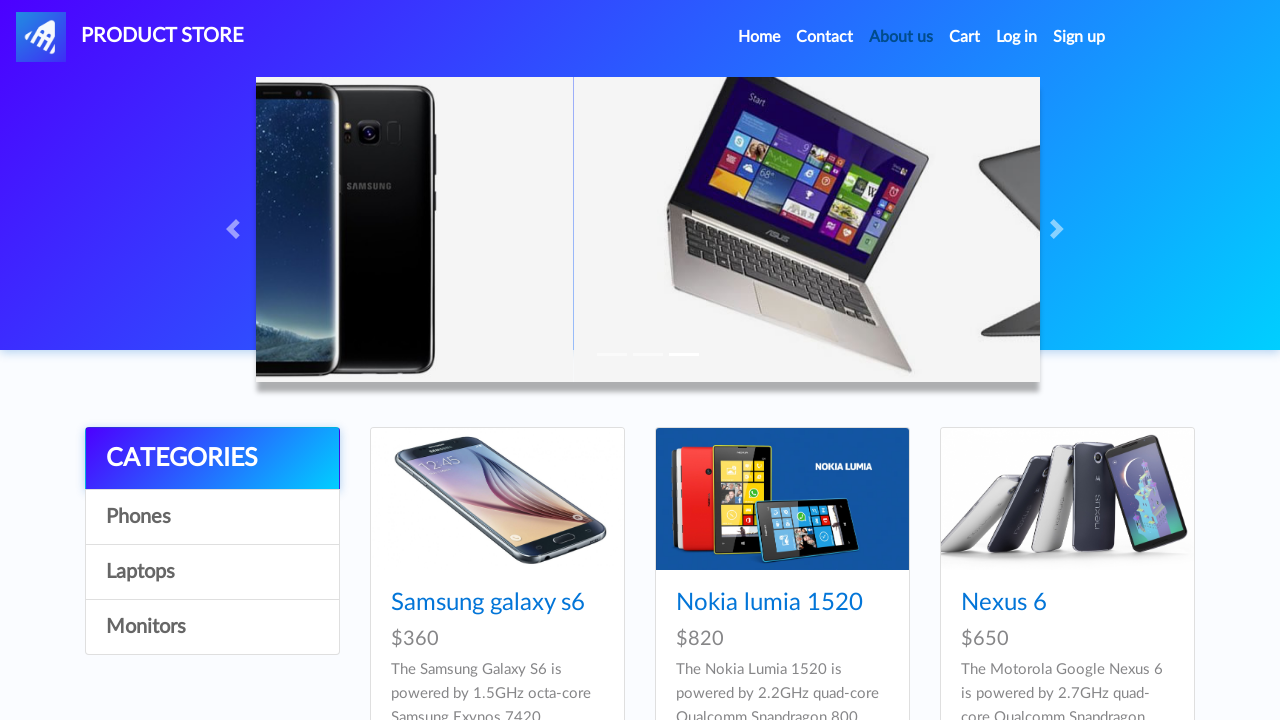